Navigates to Selenium website and clicks on the Downloads link to verify the page title

Starting URL: http://selenium.dev

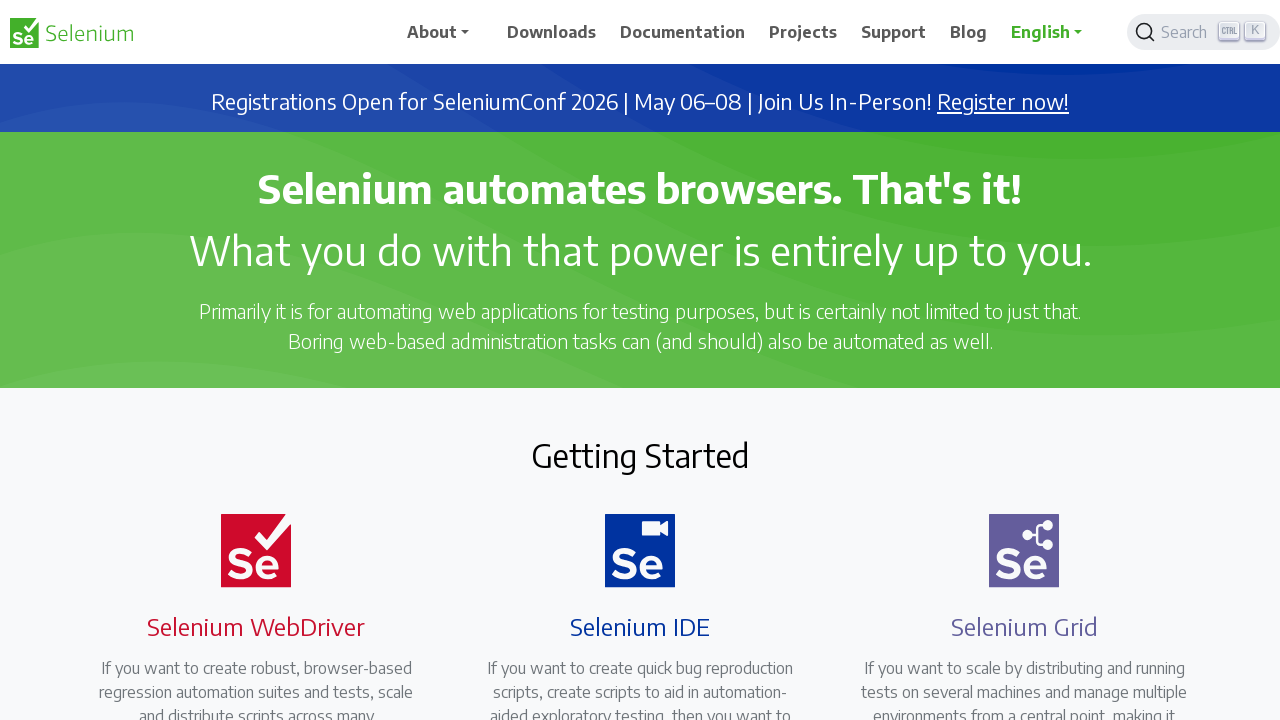

Navigated to Selenium website at http://selenium.dev
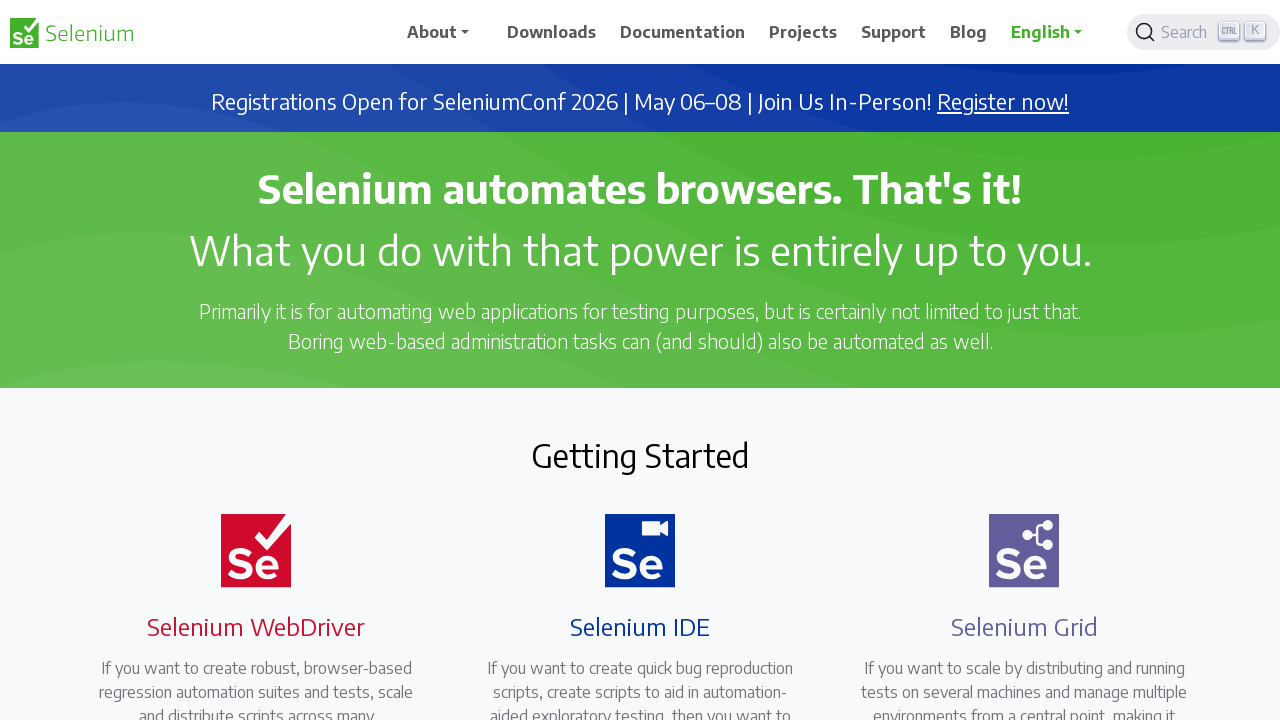

Clicked on Downloads link at (552, 32) on a:has-text('Downloads')
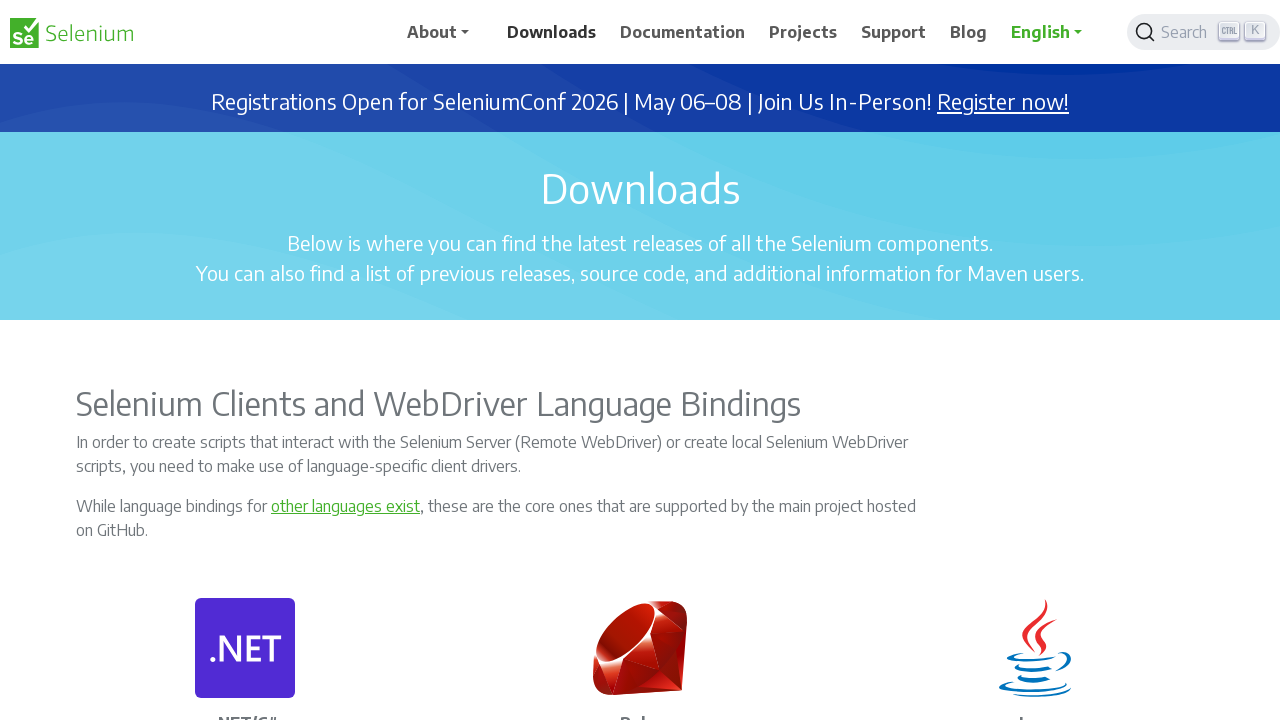

Verified page title is 'Downloads | Selenium'
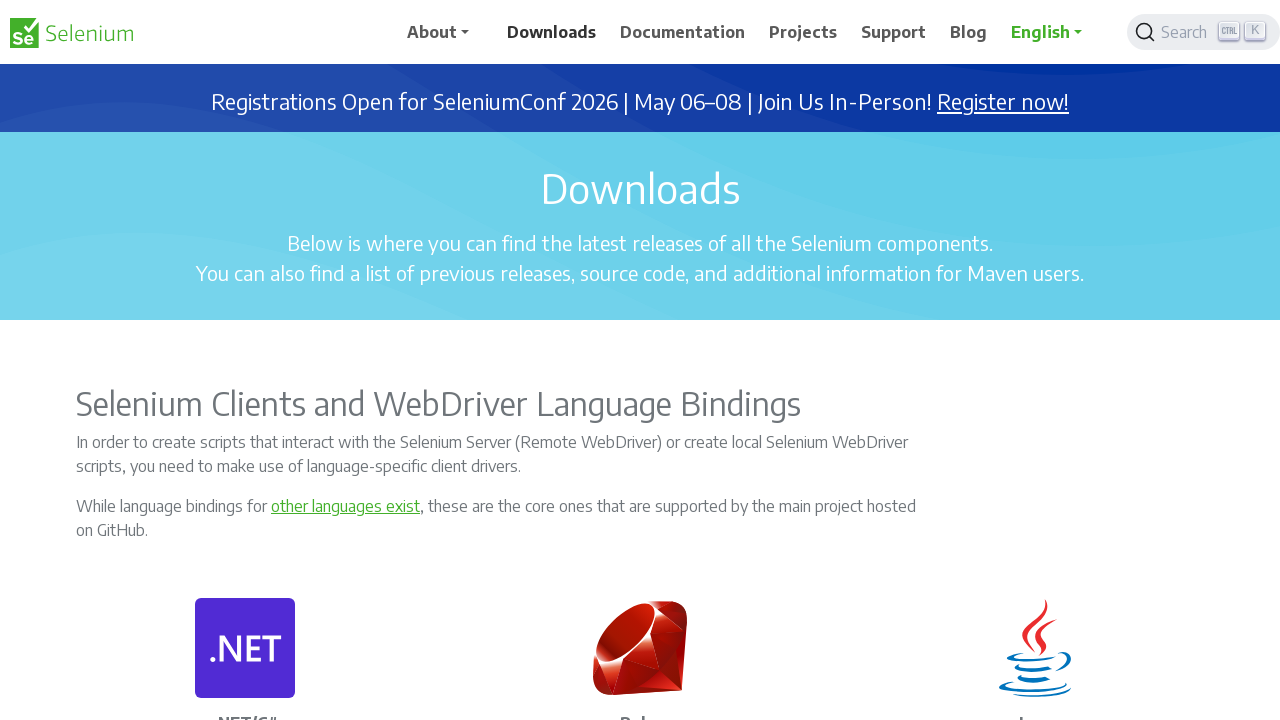

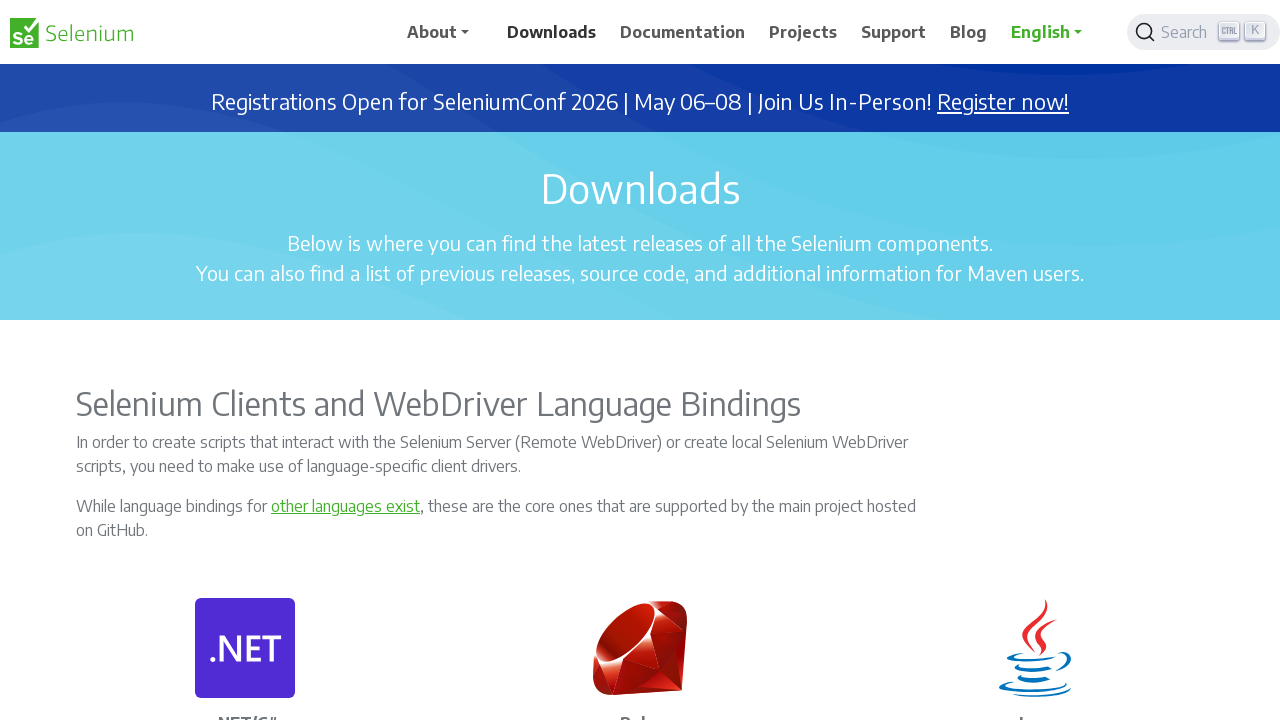